Navigates to ZipRecruiter homepage and waits for the page to load

Starting URL: https://www.ziprecruiter.com/

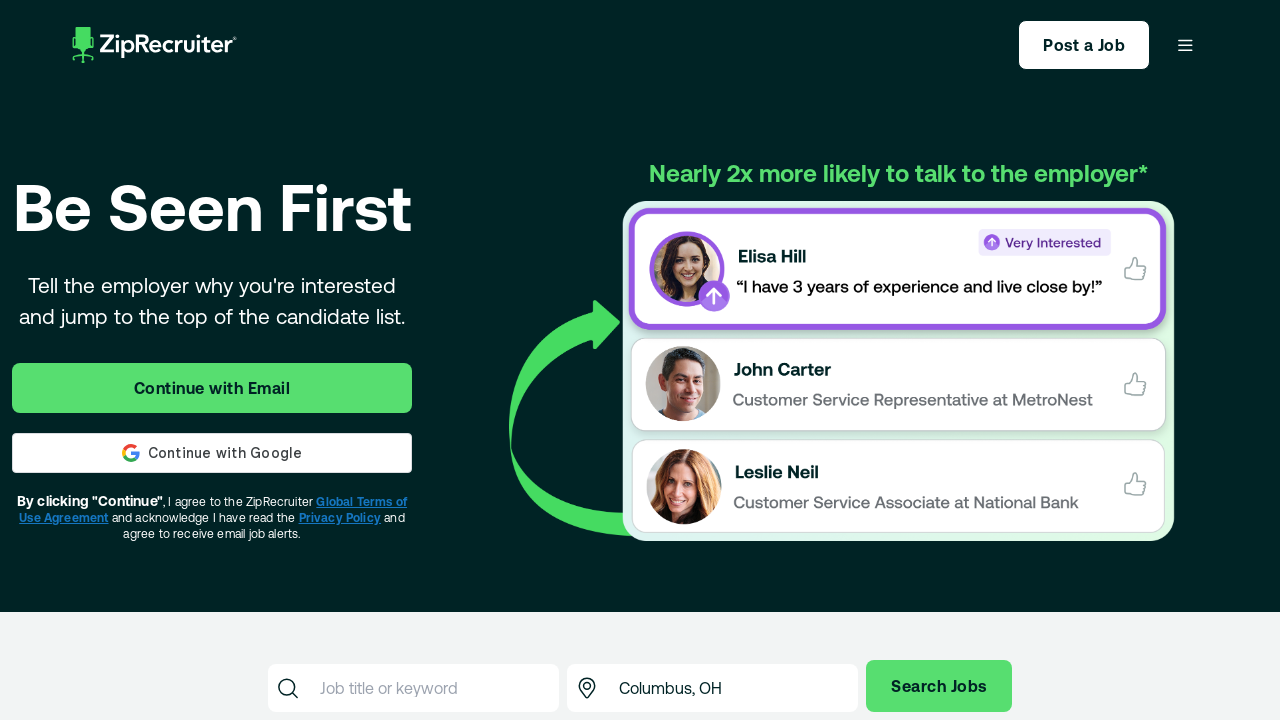

Navigated to ZipRecruiter homepage
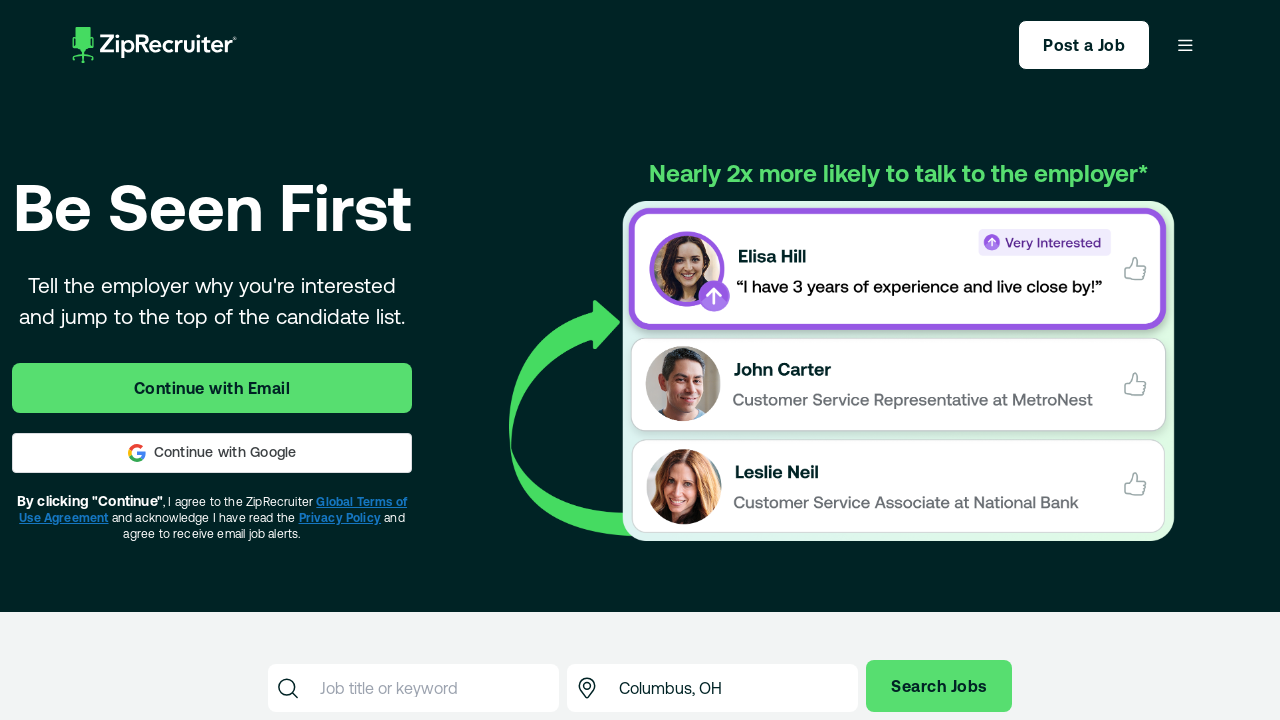

Waited 20 seconds for ZipRecruiter homepage to load
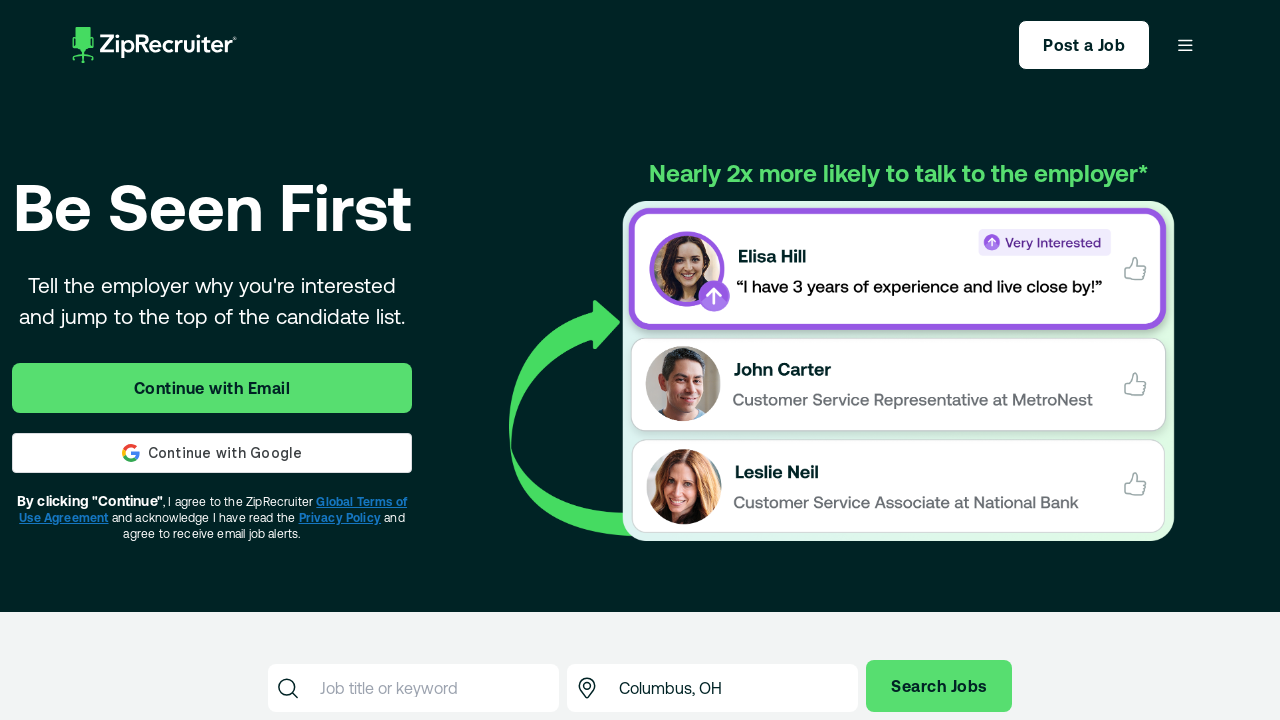

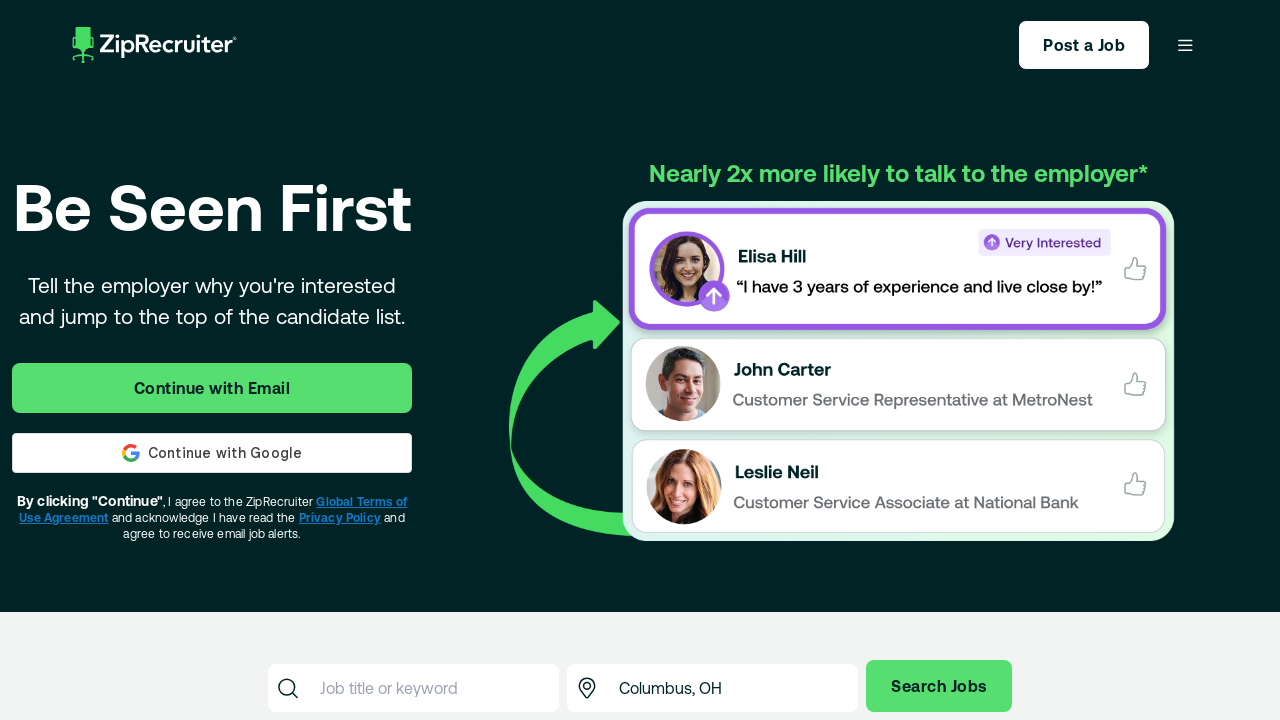